Tests an online calculator by performing mathematical operations using keyboard input

Starting URL: https://online-calculator.com/full-screen-calculator/

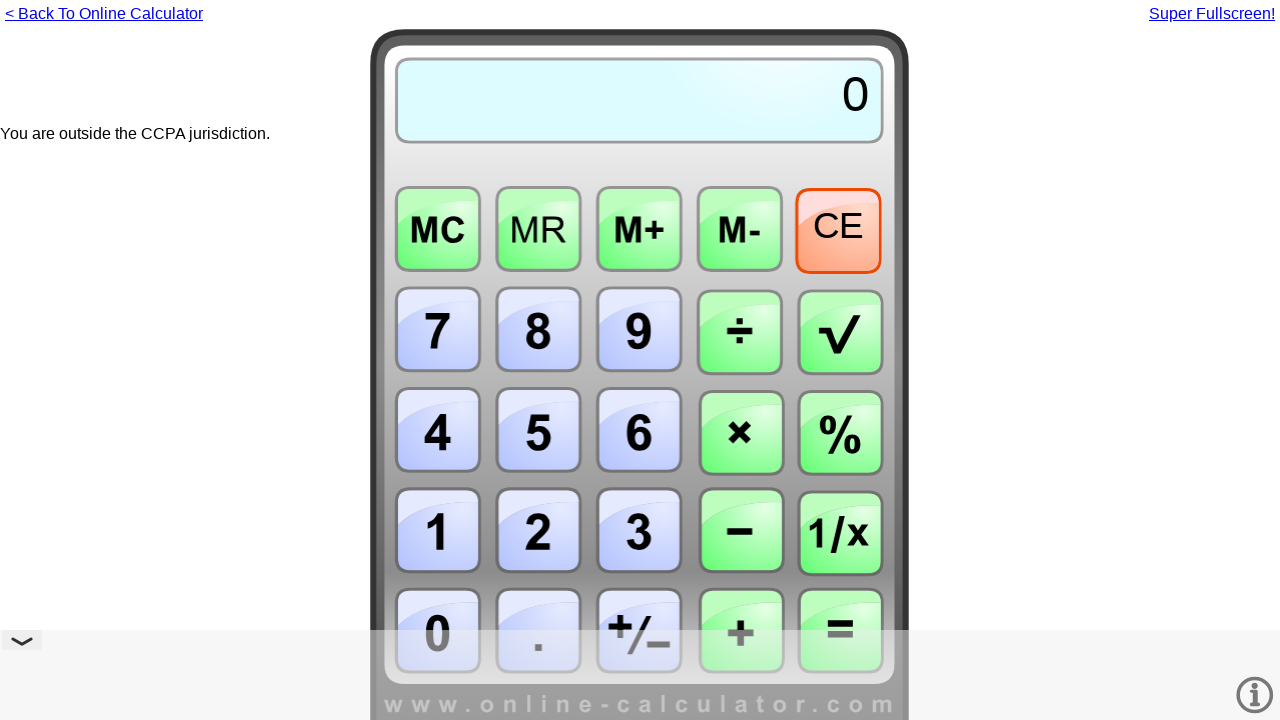

Navigated to online calculator application
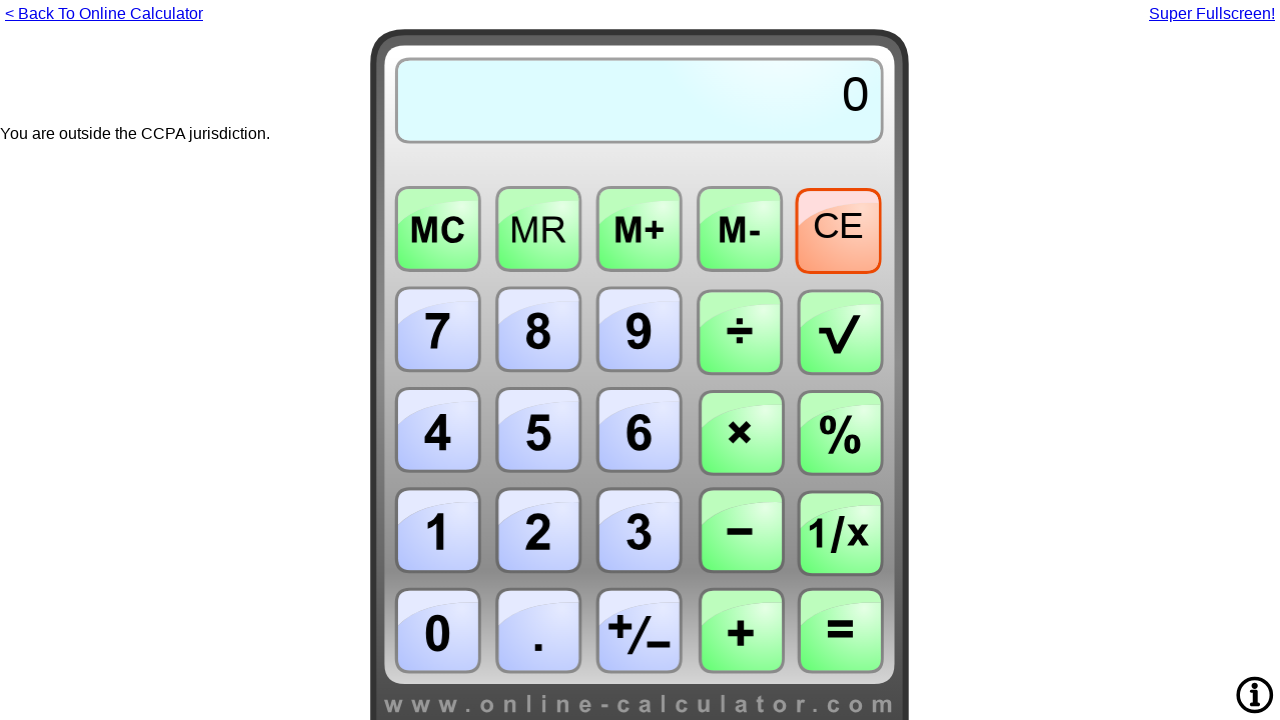

Located calculator iframe
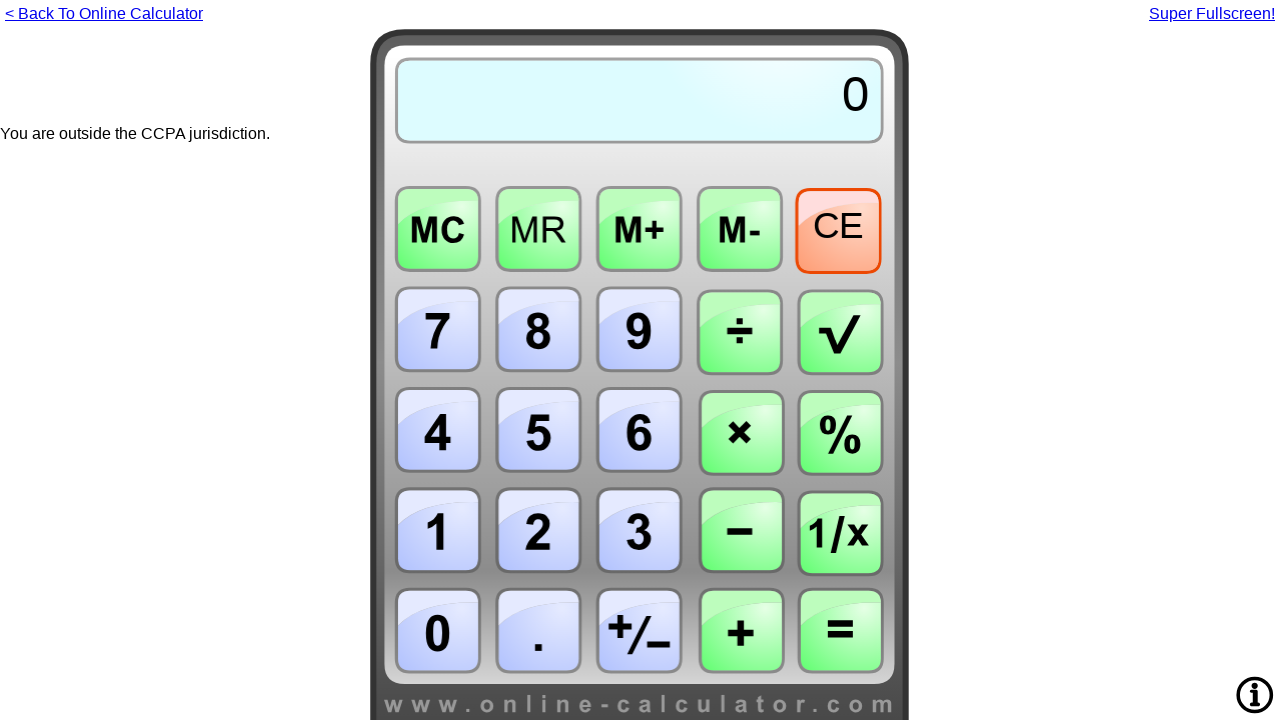

Typed mathematical expression '25+17' using keyboard
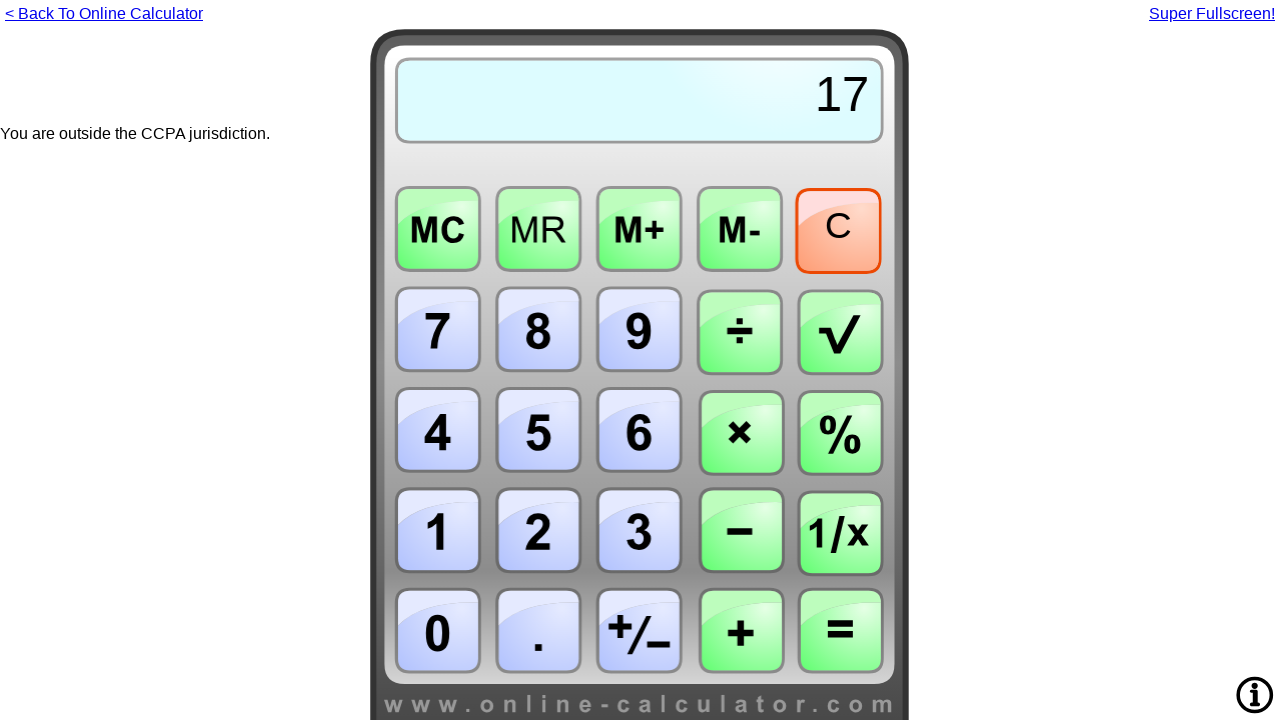

Pressed Enter to execute the calculation
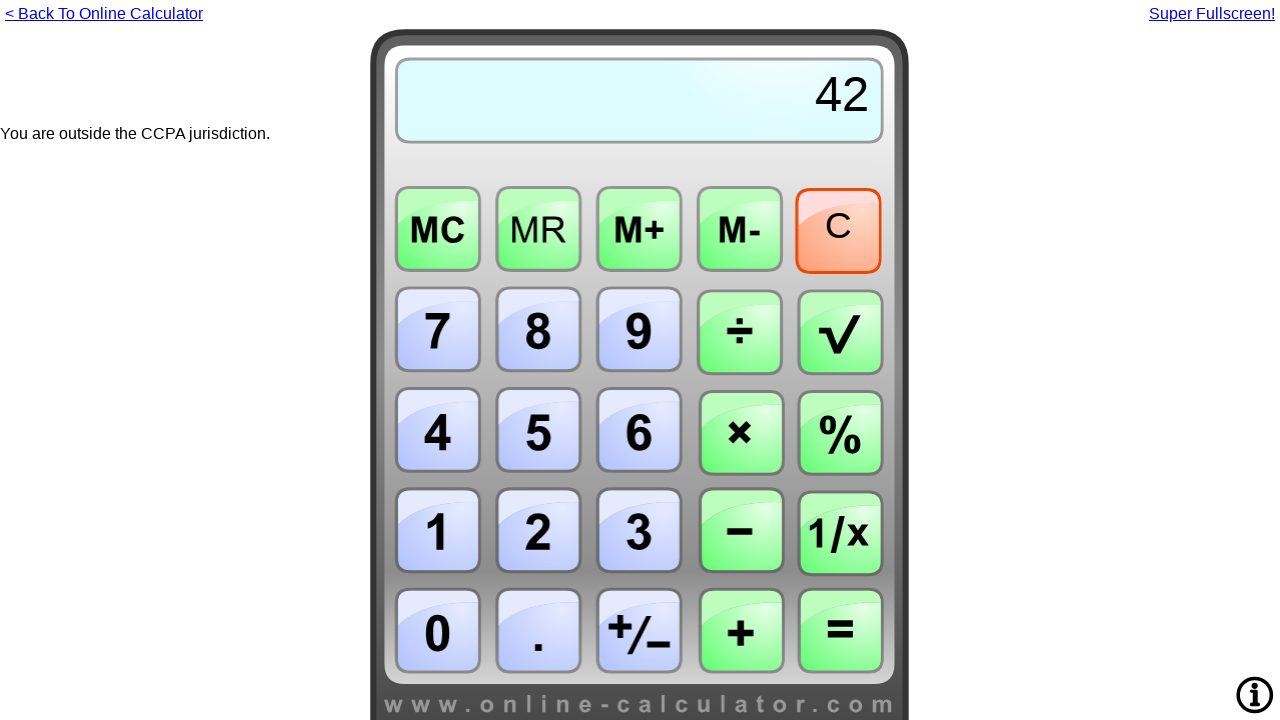

Waited 1 second for calculation result to be processed
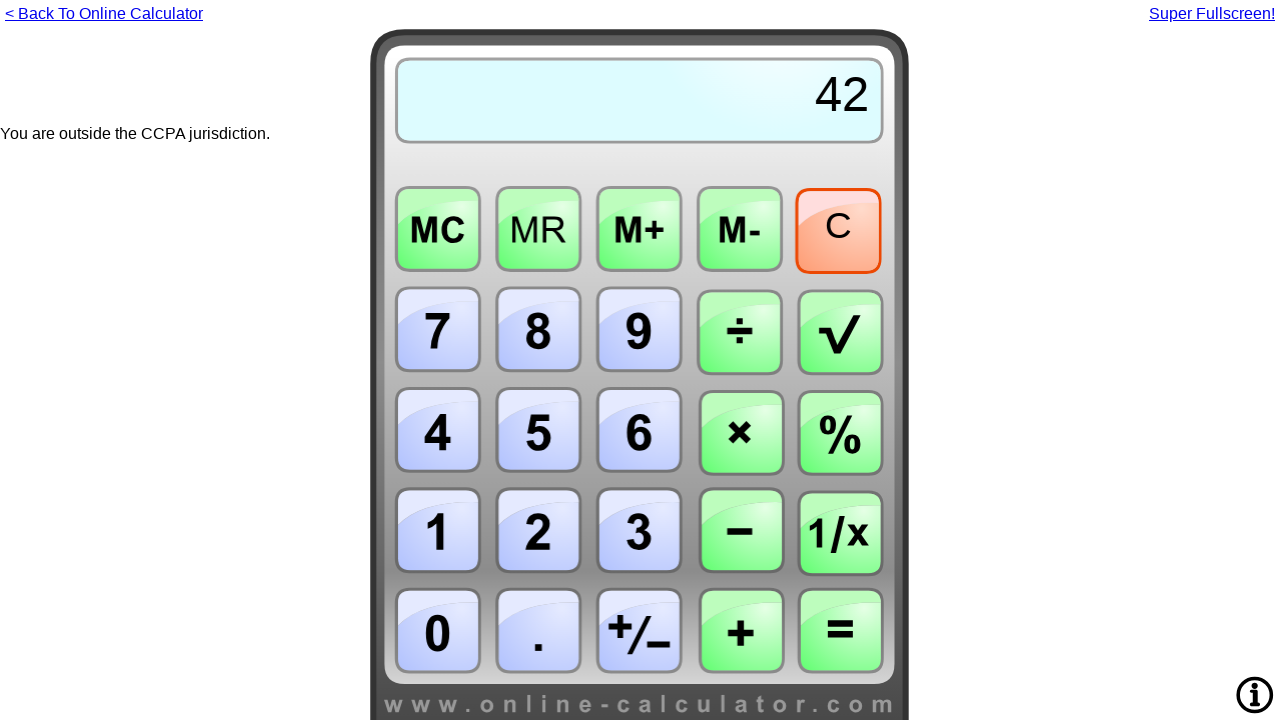

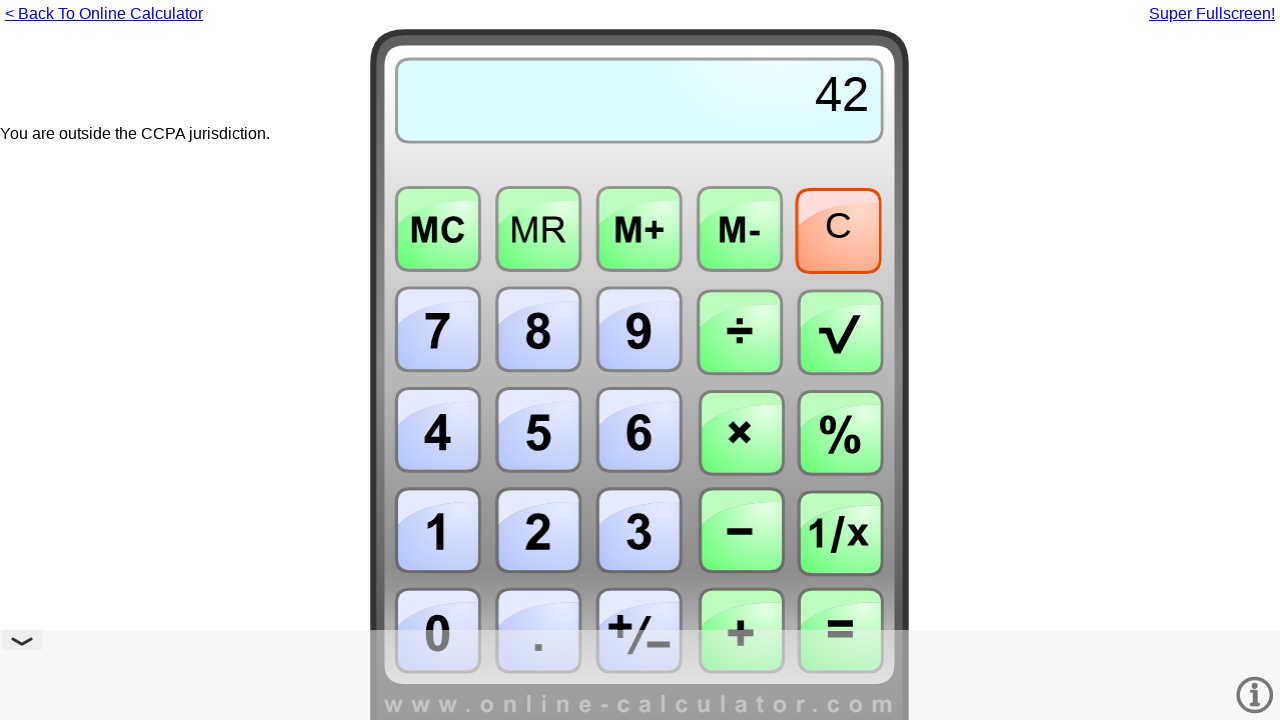